Tests context menu functionality by right-clicking on an element and navigating the menu with keyboard

Starting URL: https://swisnl.github.io/jQuery-contextMenu/demo.html

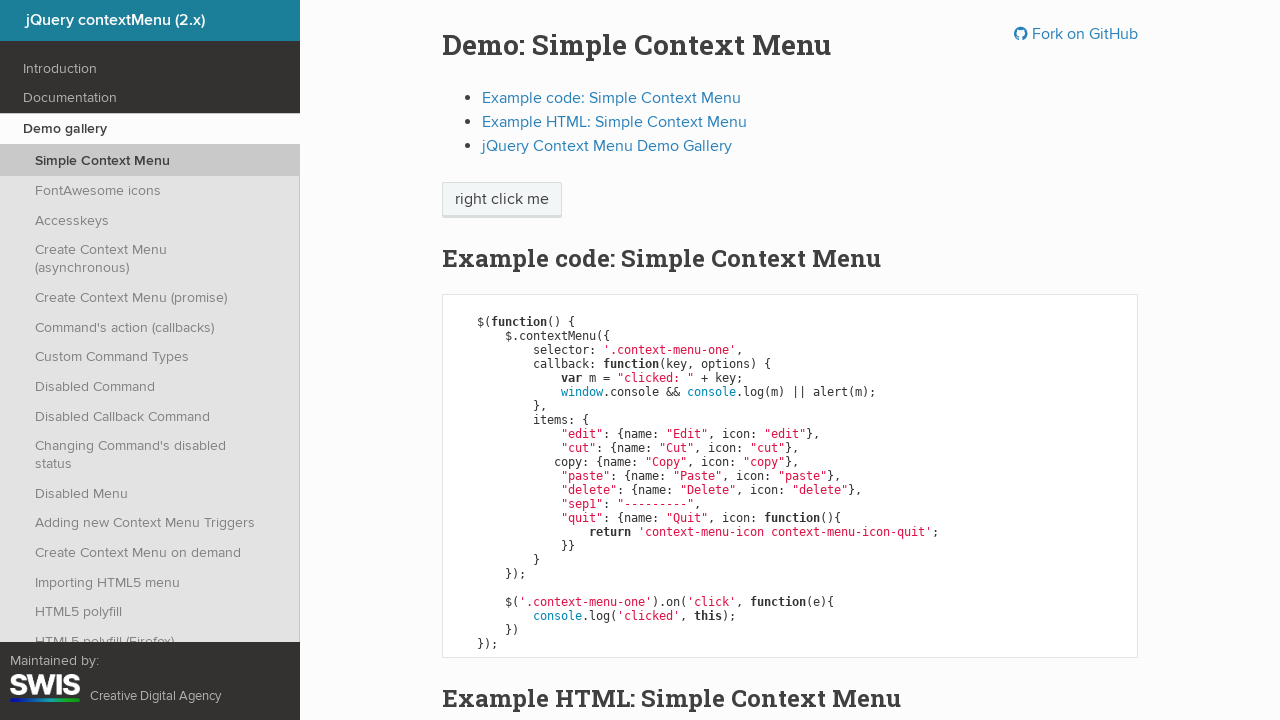

Right-clicked on context menu button at (502, 200) on span.context-menu-one.btn.btn-neutral
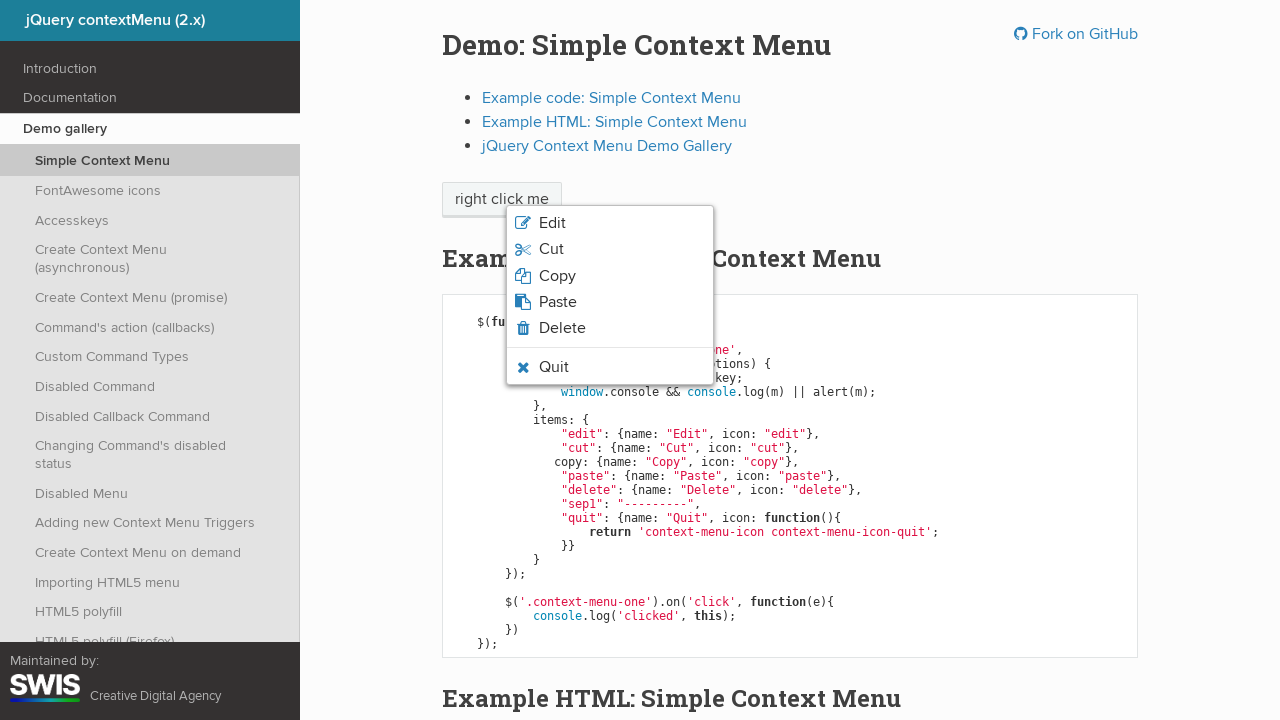

Pressed ArrowDown to navigate context menu
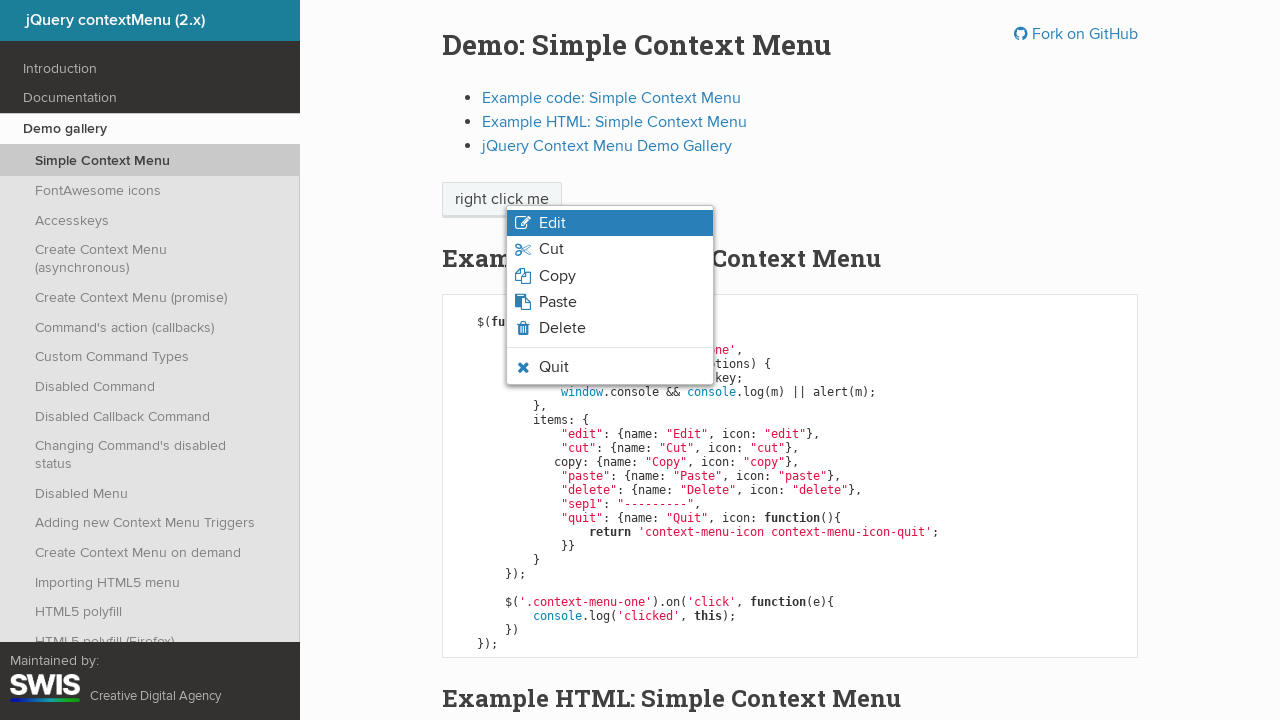

Pressed Enter to select context menu item
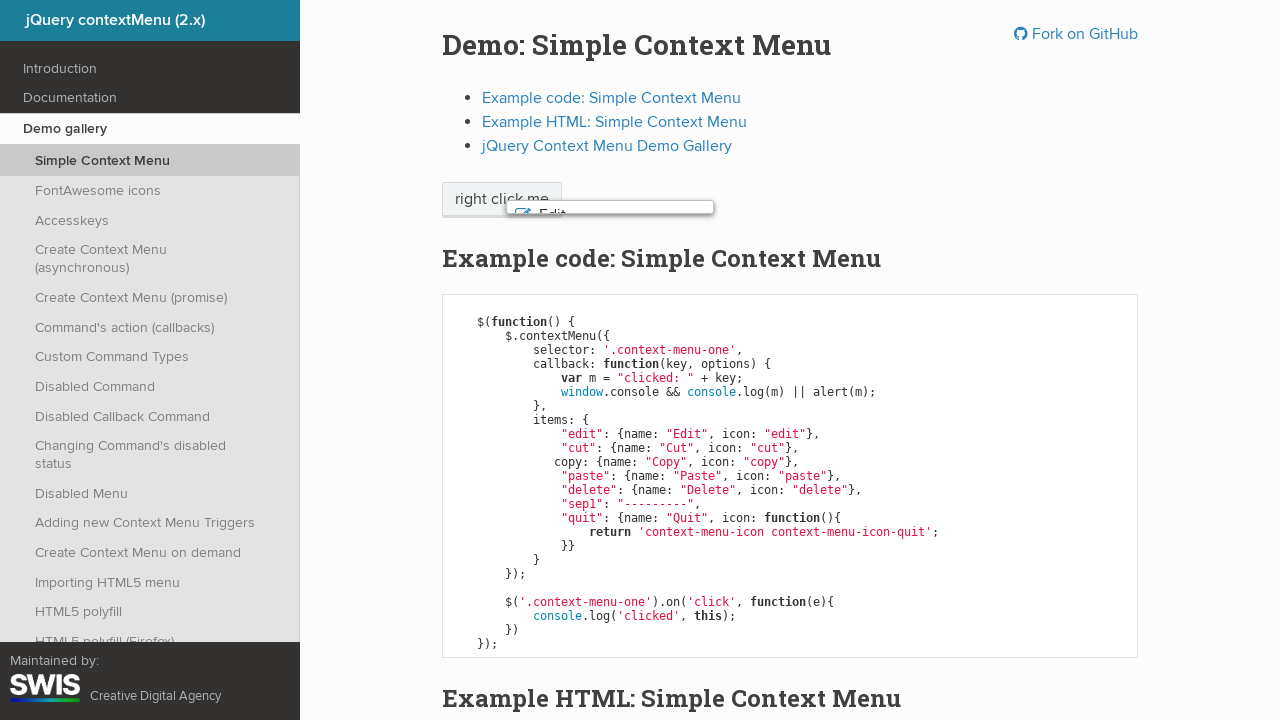

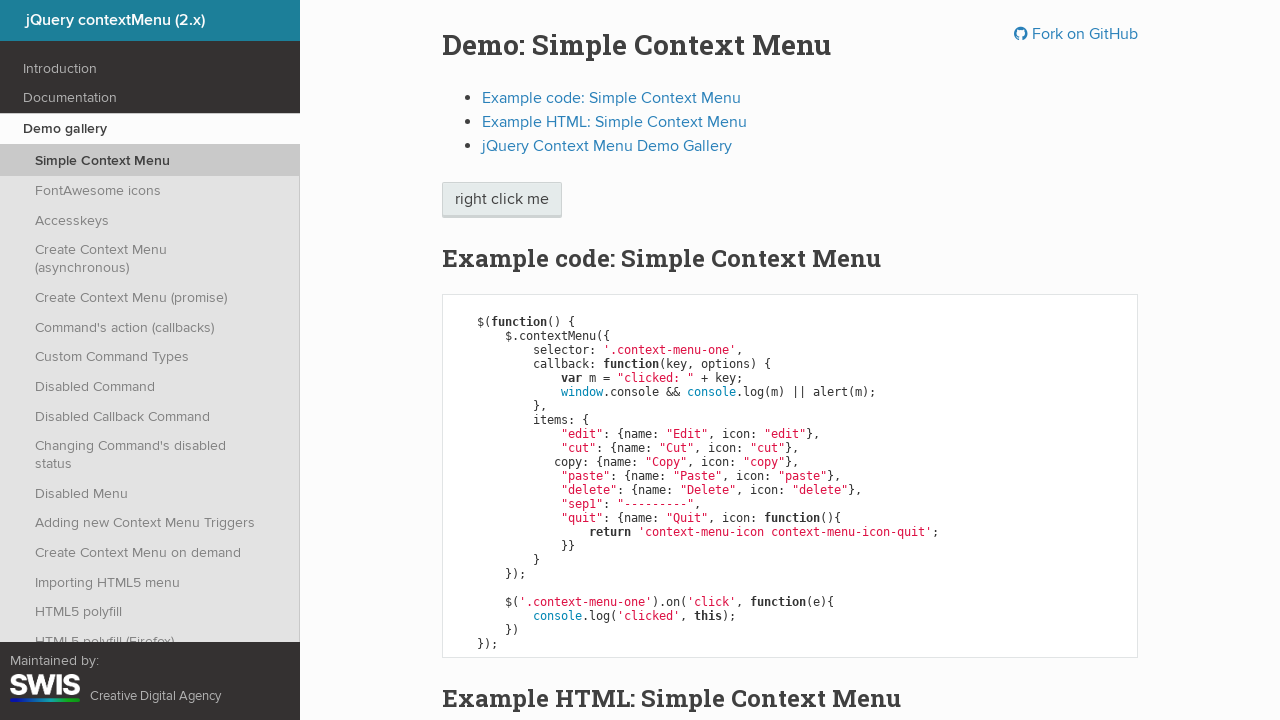